Navigates to the main page of ktomalek.pl website

Starting URL: https://ktomalek.pl

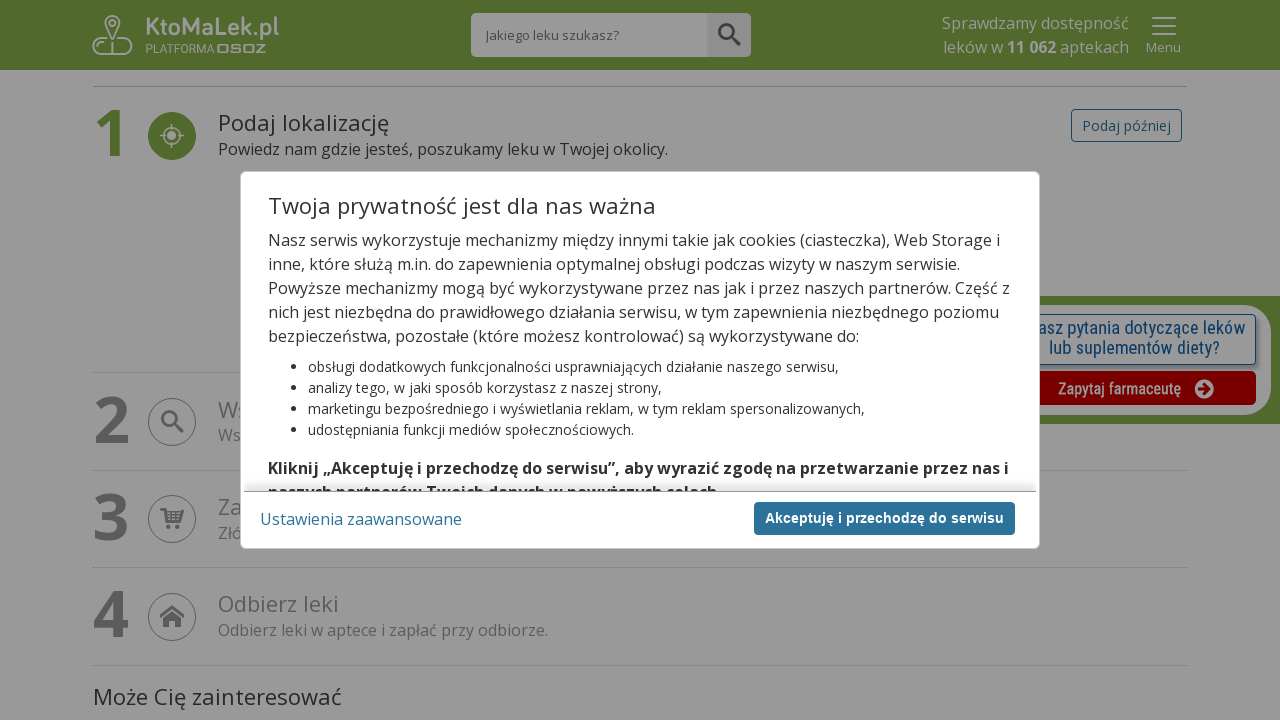

Navigated to ktomalek.pl main page
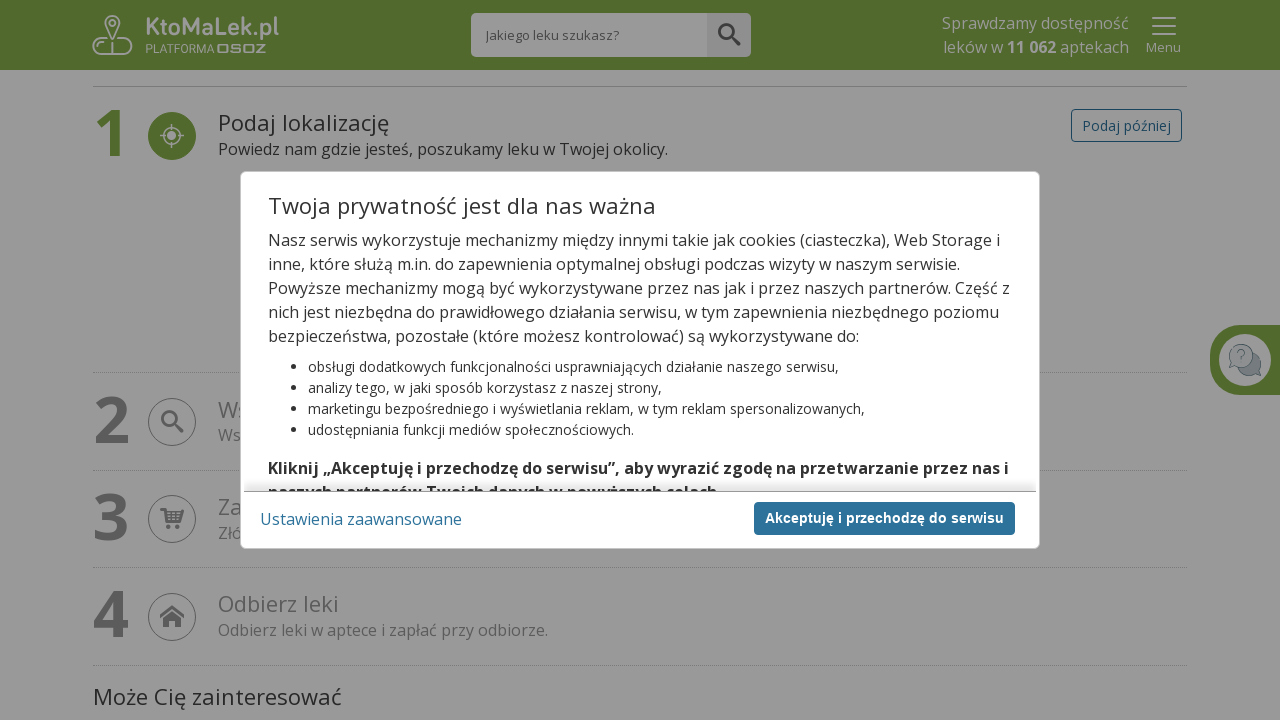

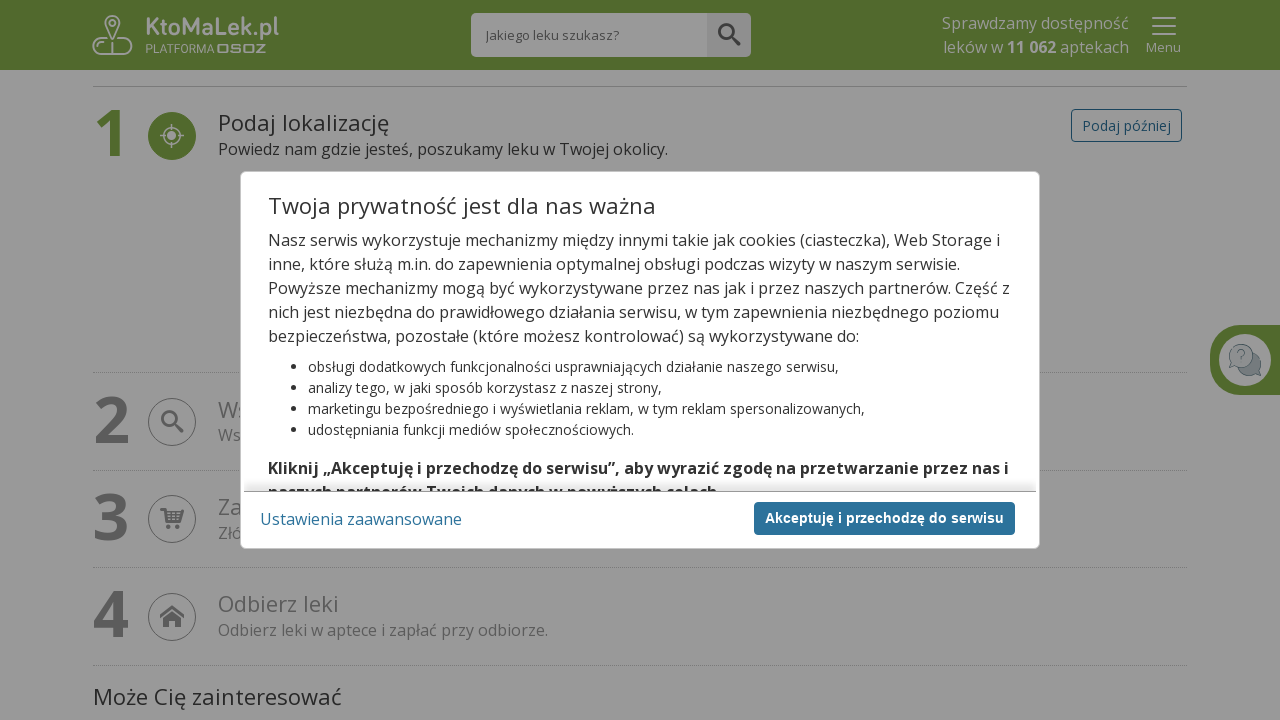